Tests selecting first three checkboxes and then unselecting them if they are checked

Starting URL: https://testautomationpractice.blogspot.com/

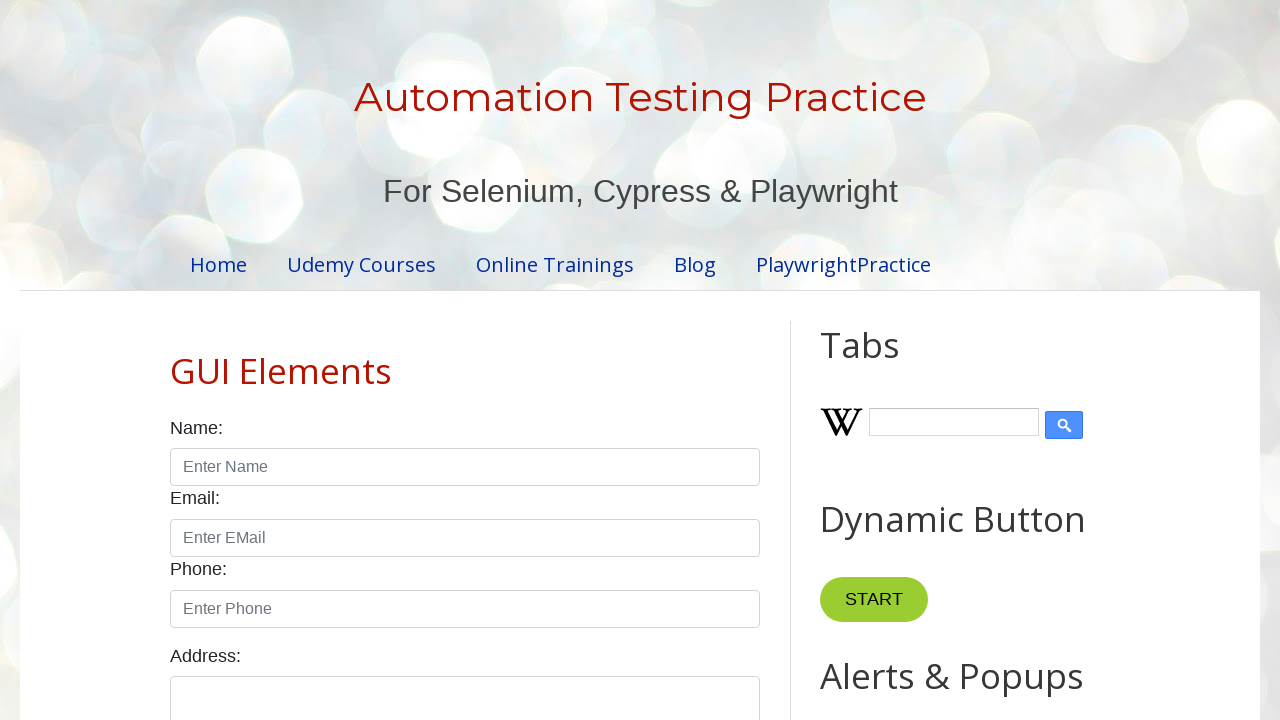

Located all checkboxes with class 'form-check-input'
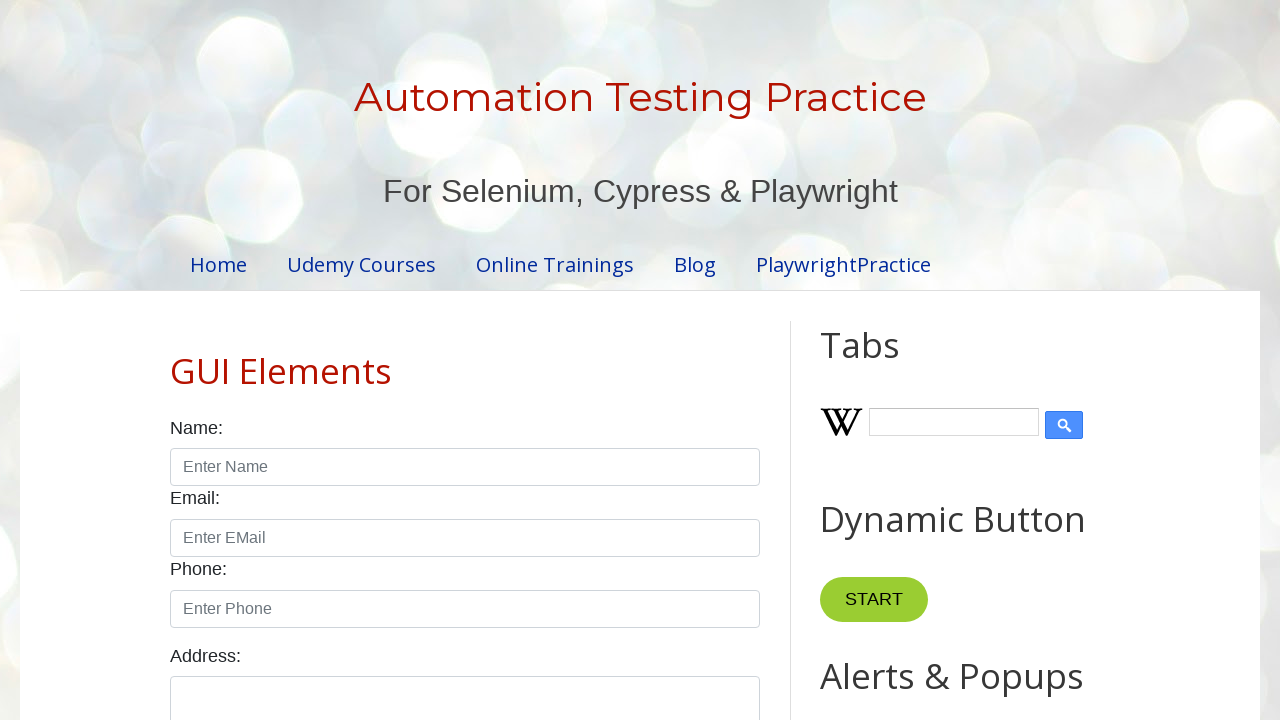

Clicked checkbox 1 to select it at (176, 360) on input.form-check-input[type='checkbox'] >> nth=0
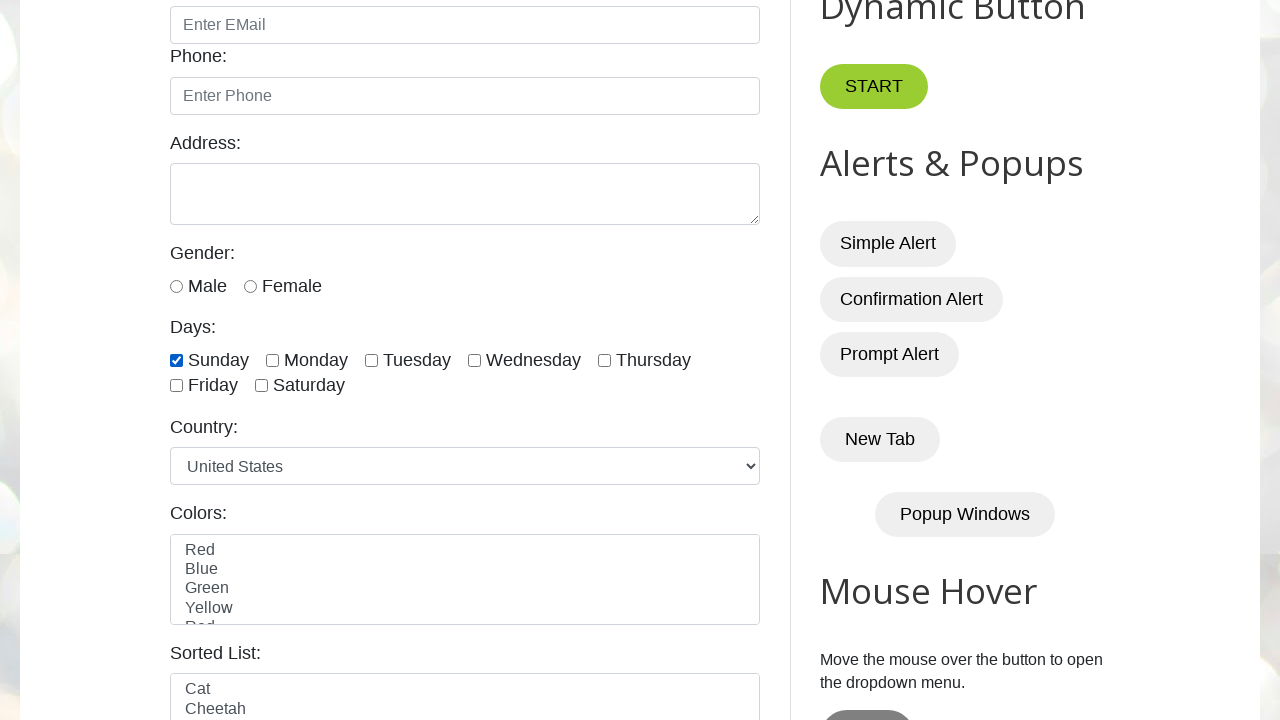

Clicked checkbox 2 to select it at (272, 360) on input.form-check-input[type='checkbox'] >> nth=1
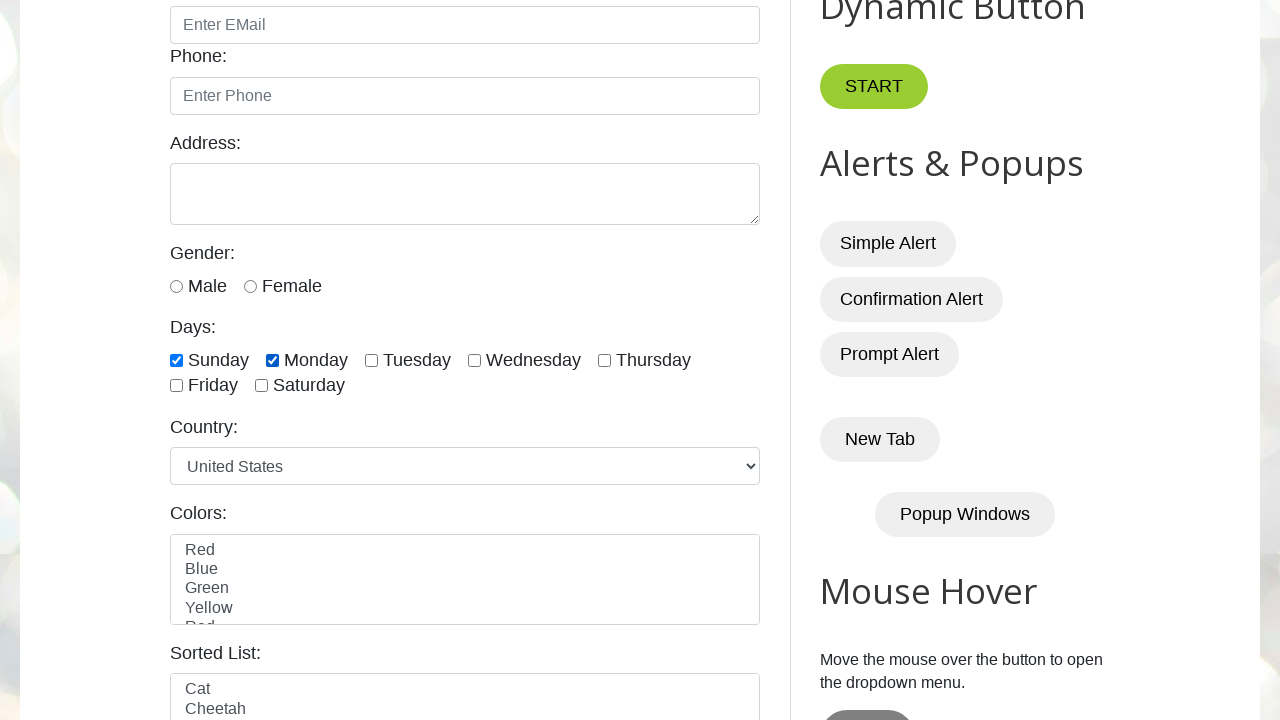

Clicked checkbox 3 to select it at (372, 360) on input.form-check-input[type='checkbox'] >> nth=2
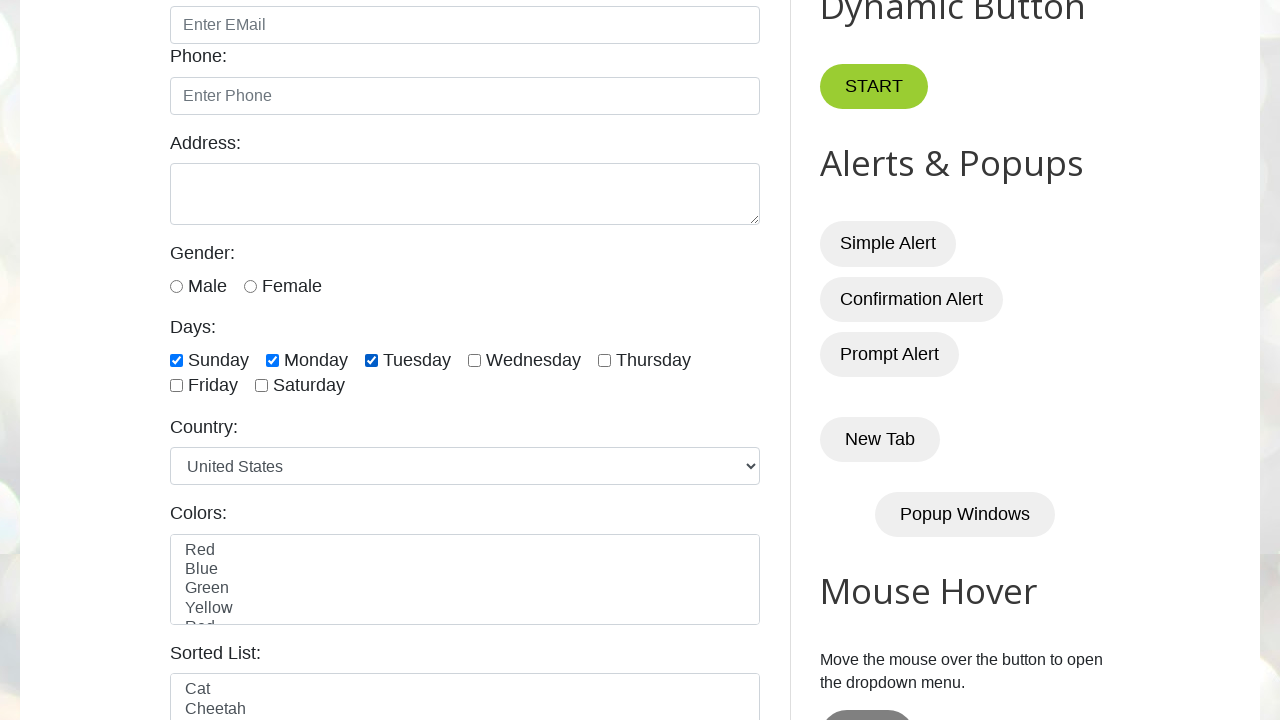

Verified checkbox 1 is checked
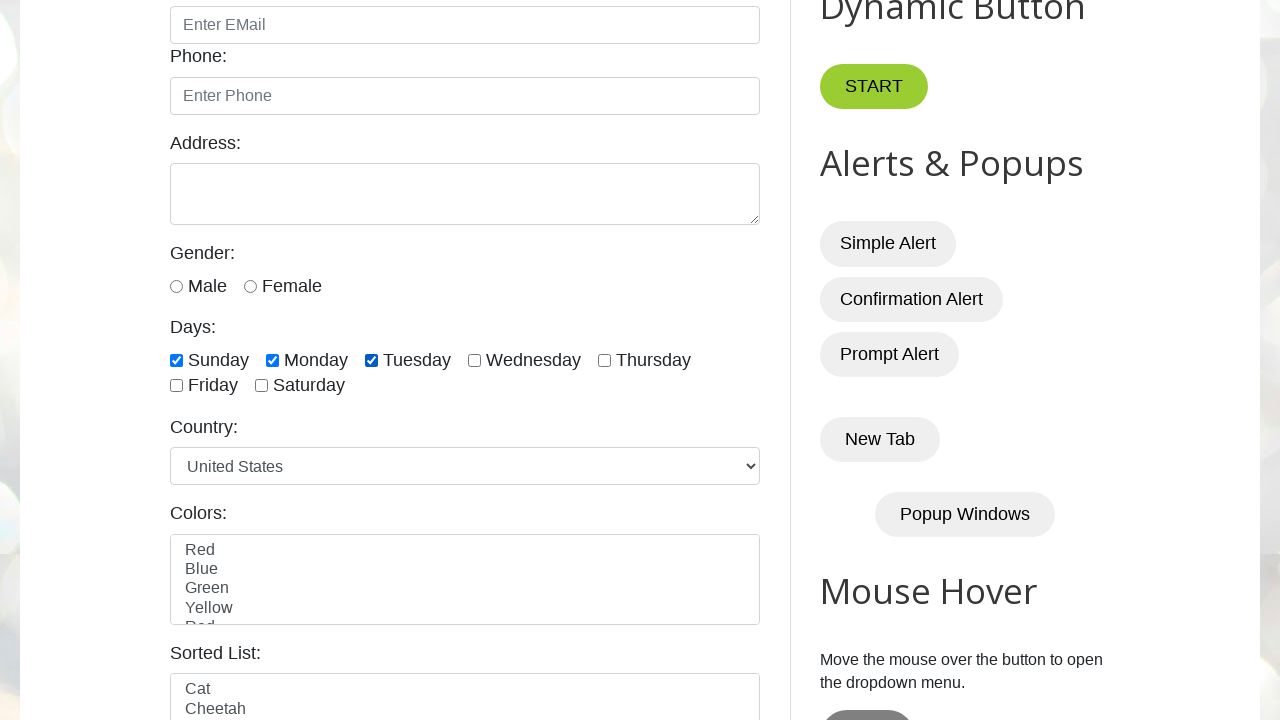

Clicked checkbox 1 to unselect it at (176, 360) on input.form-check-input[type='checkbox'] >> nth=0
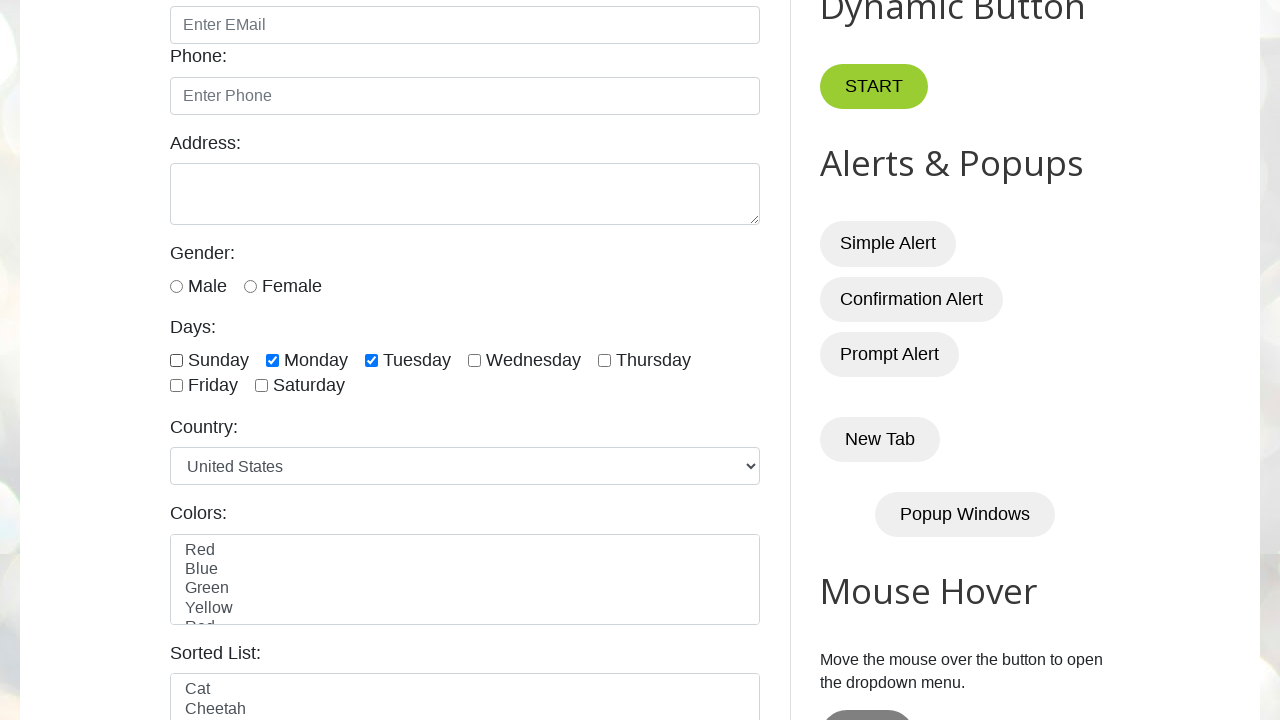

Verified checkbox 2 is checked
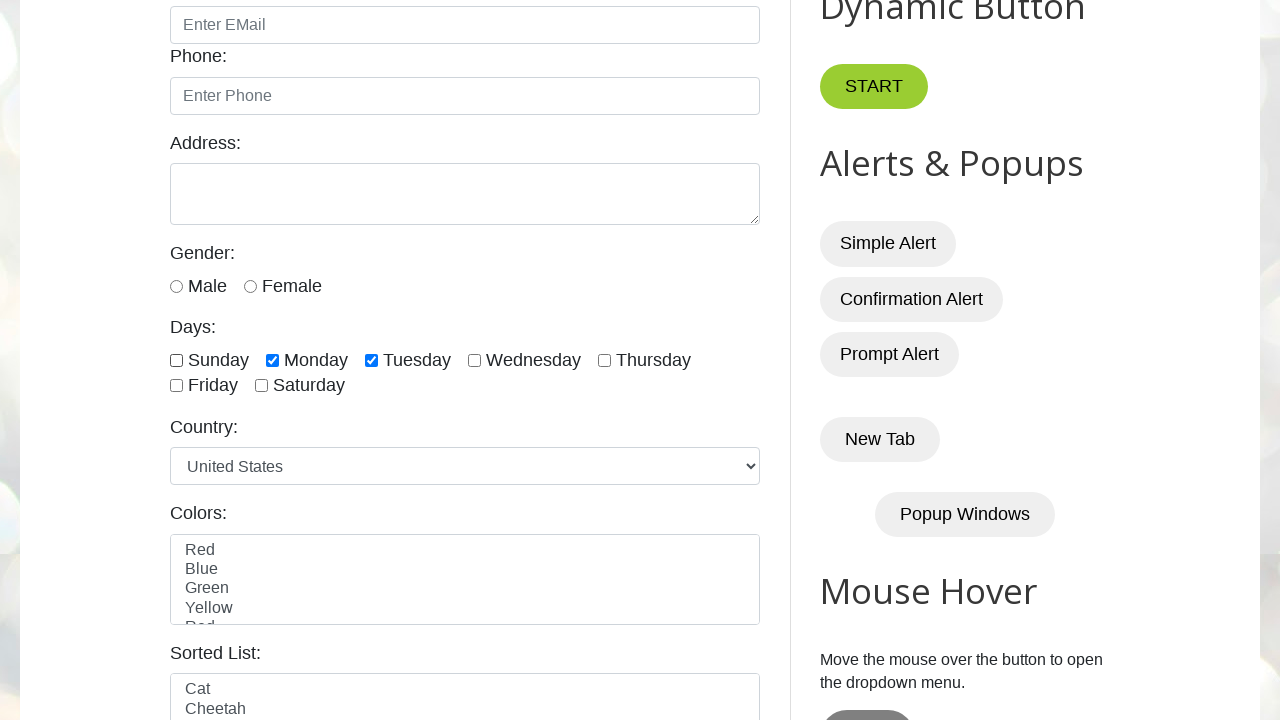

Clicked checkbox 2 to unselect it at (272, 360) on input.form-check-input[type='checkbox'] >> nth=1
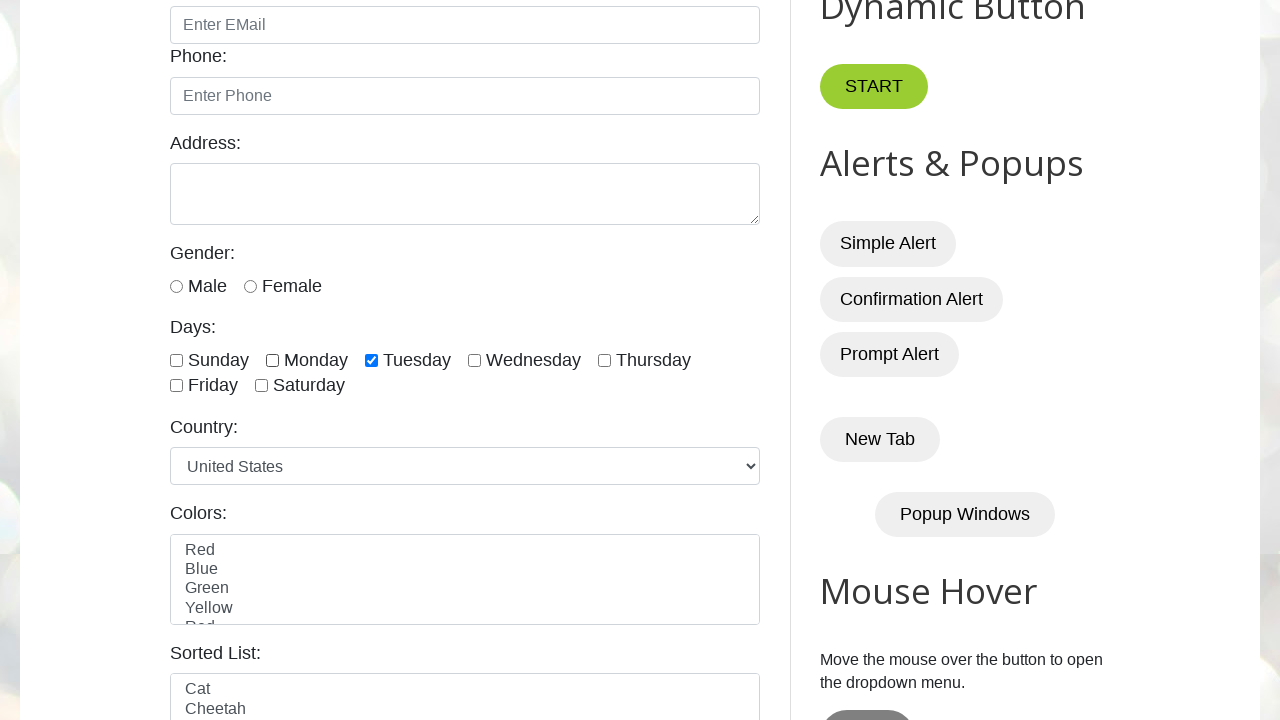

Verified checkbox 3 is checked
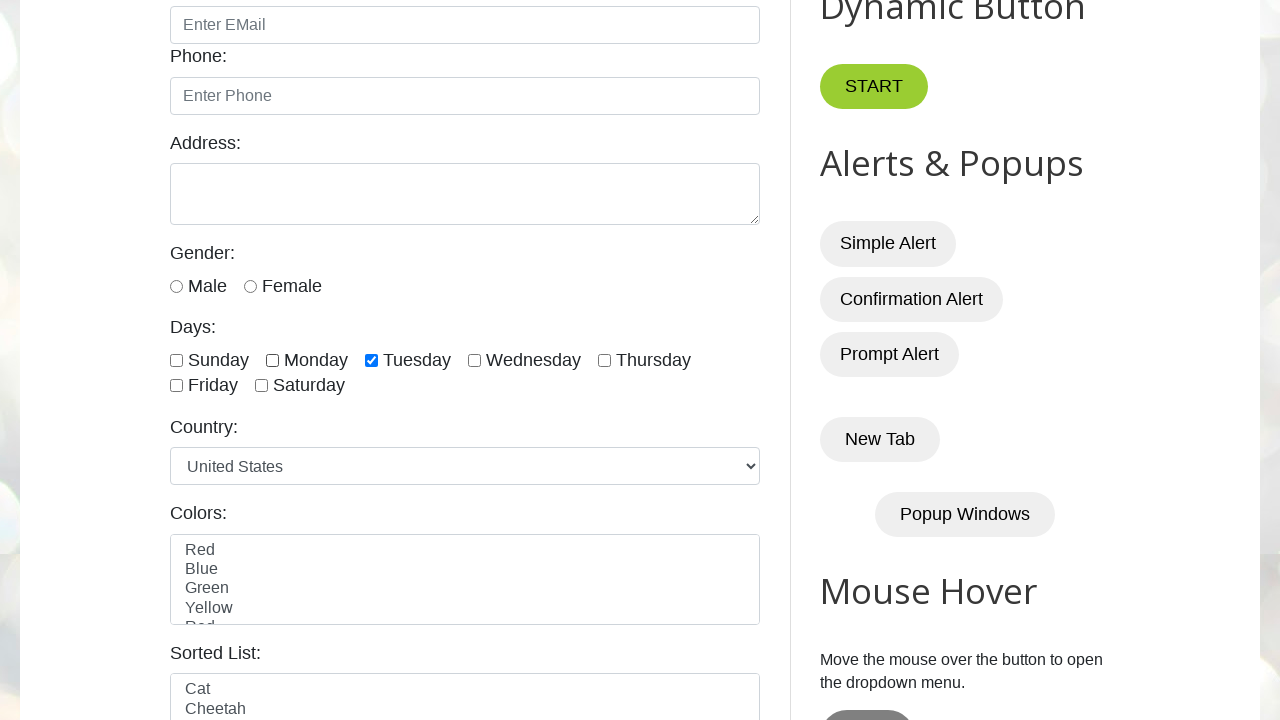

Clicked checkbox 3 to unselect it at (372, 360) on input.form-check-input[type='checkbox'] >> nth=2
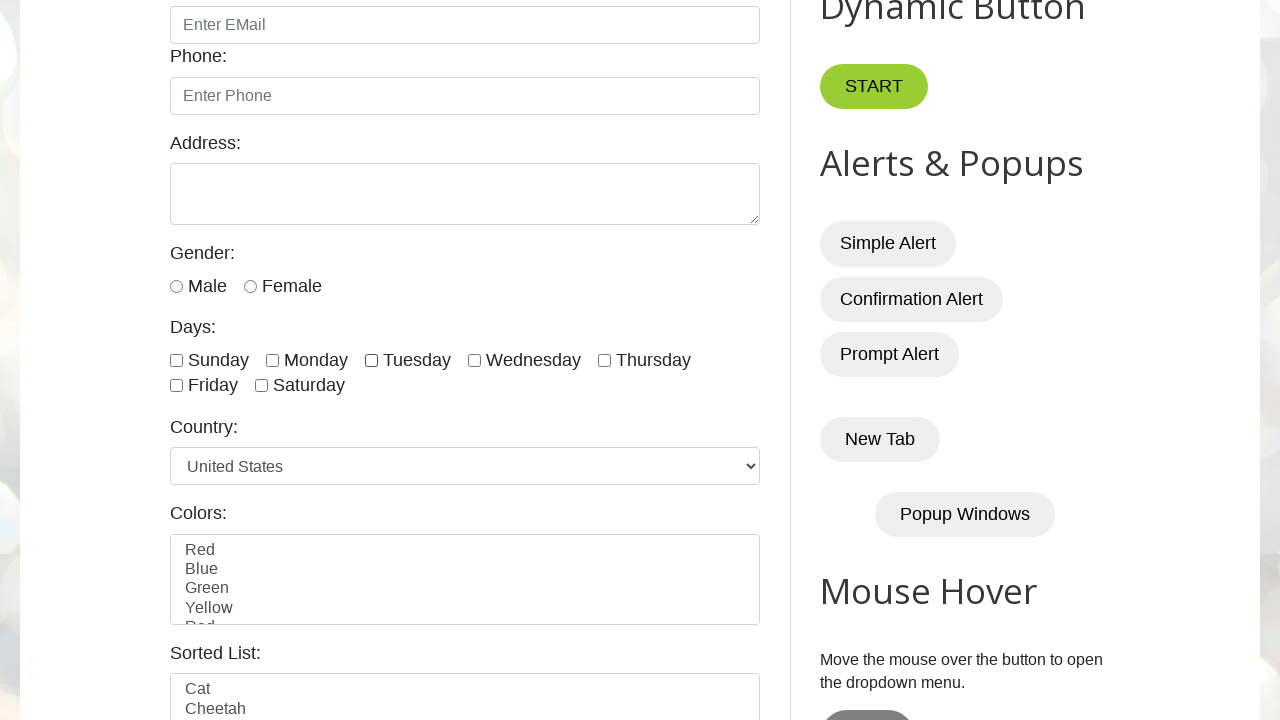

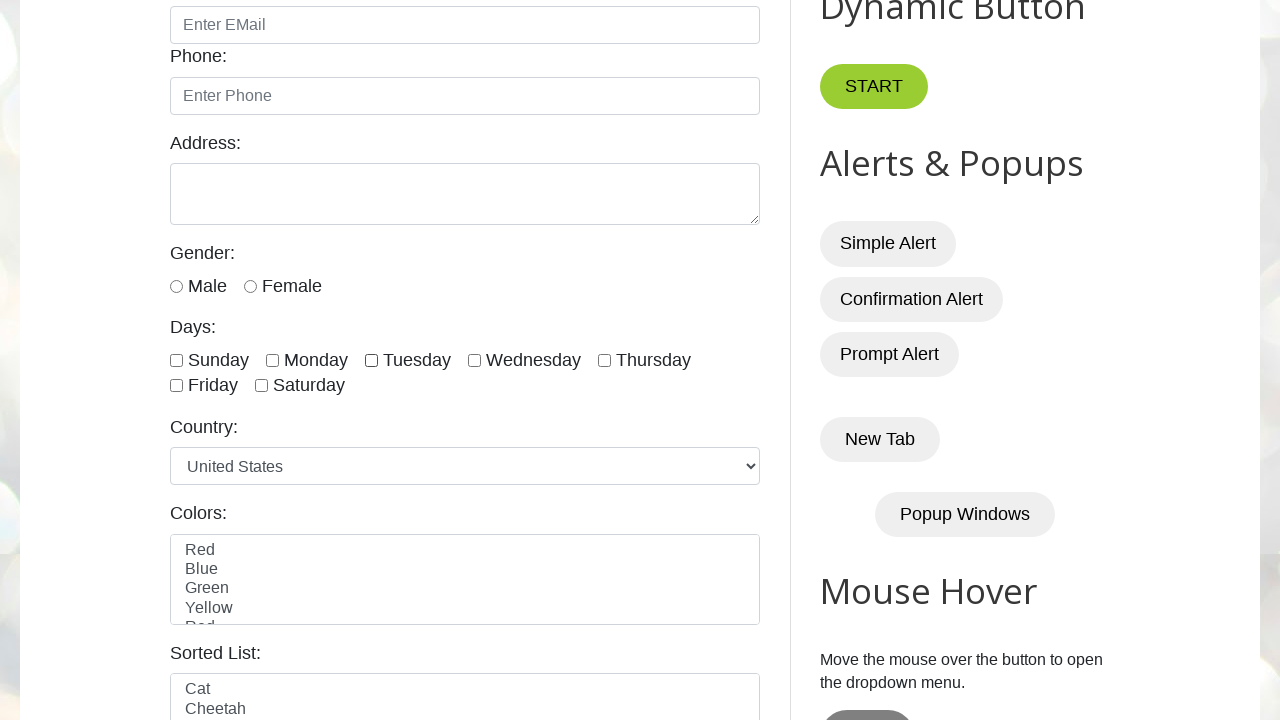